Tests handling a prompt alert by clicking the Prompt Alert button, entering a custom message, and accepting the alert

Starting URL: https://training-support.net/webelements/alerts

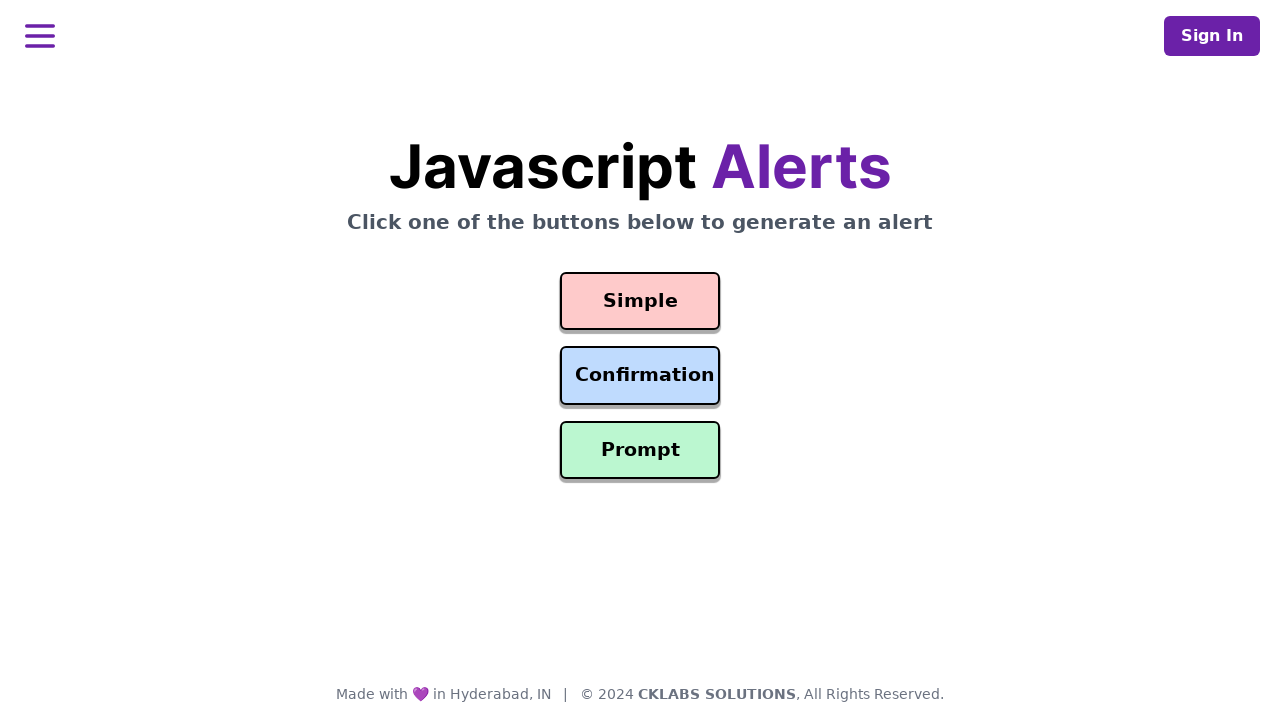

Set up dialog handler to accept prompt with custom message
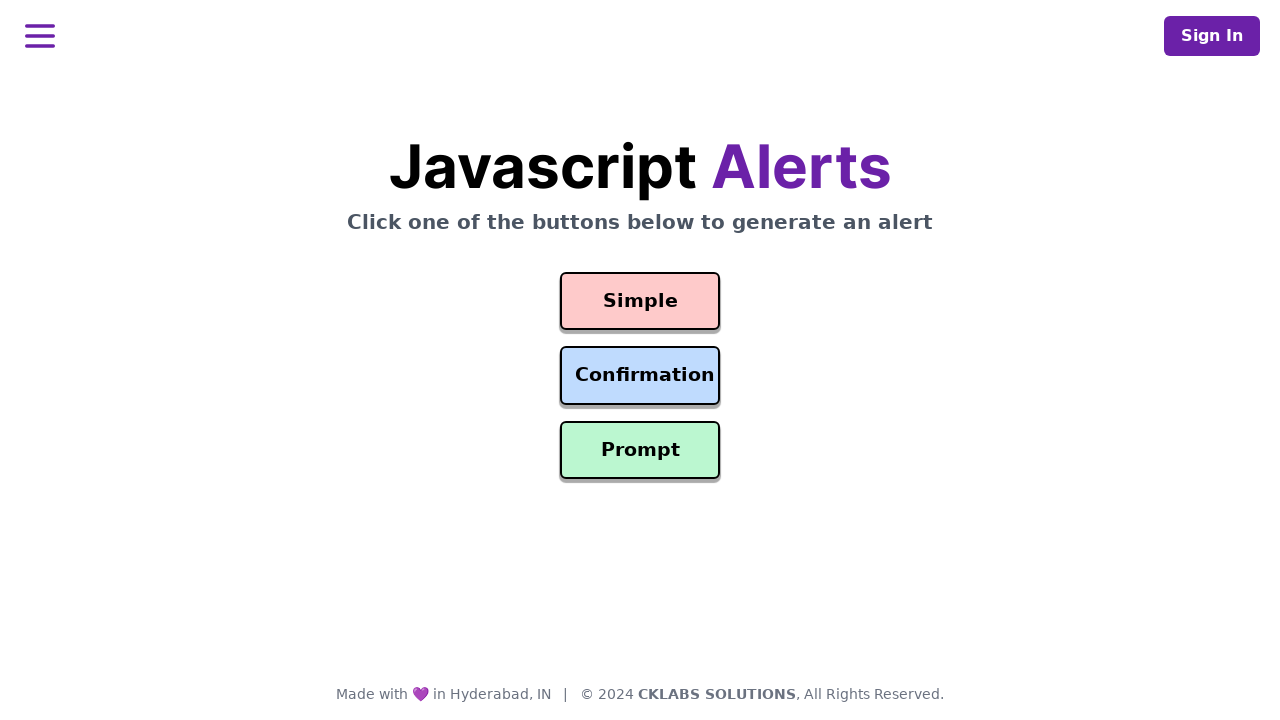

Clicked the Prompt Alert button at (640, 450) on #prompt
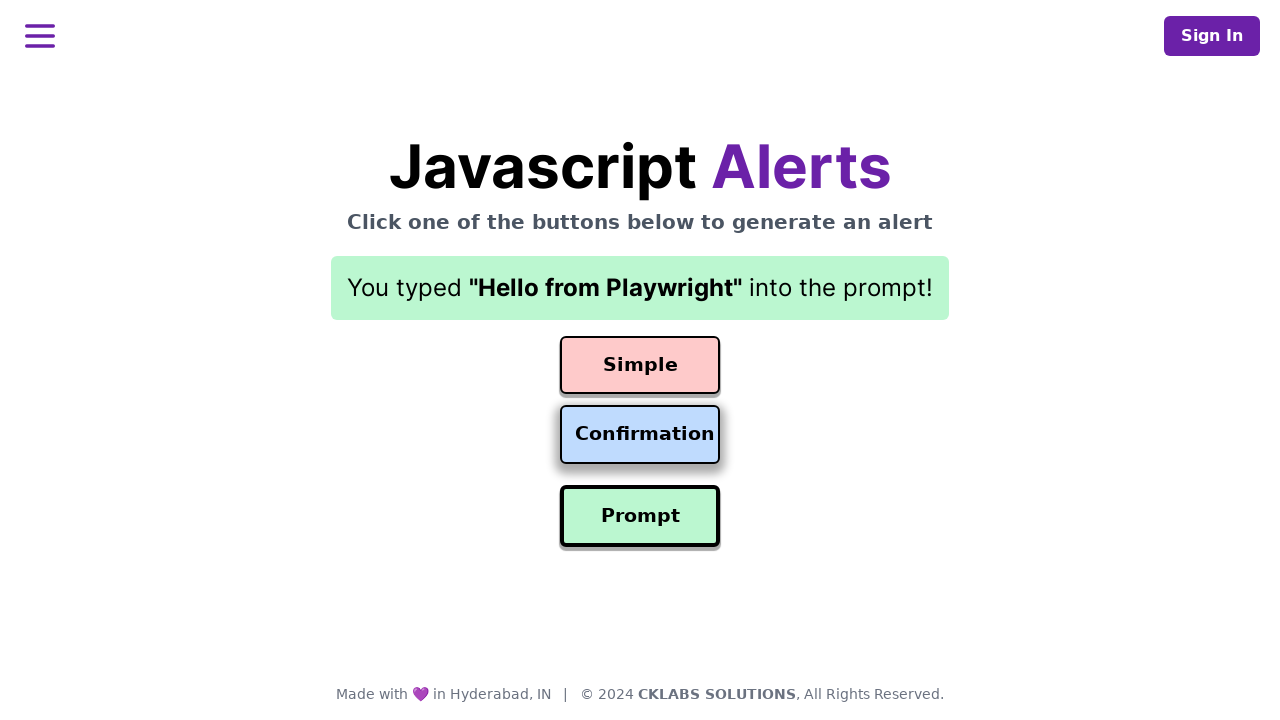

Result text updated after accepting prompt alert
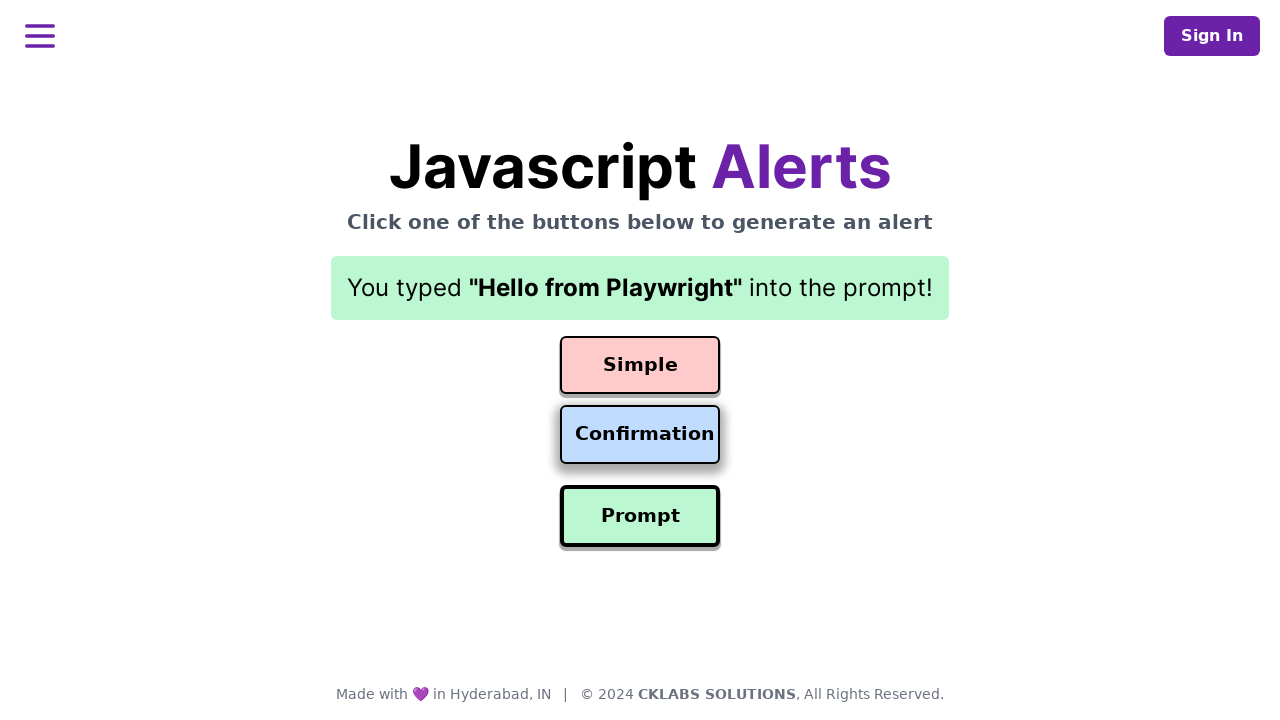

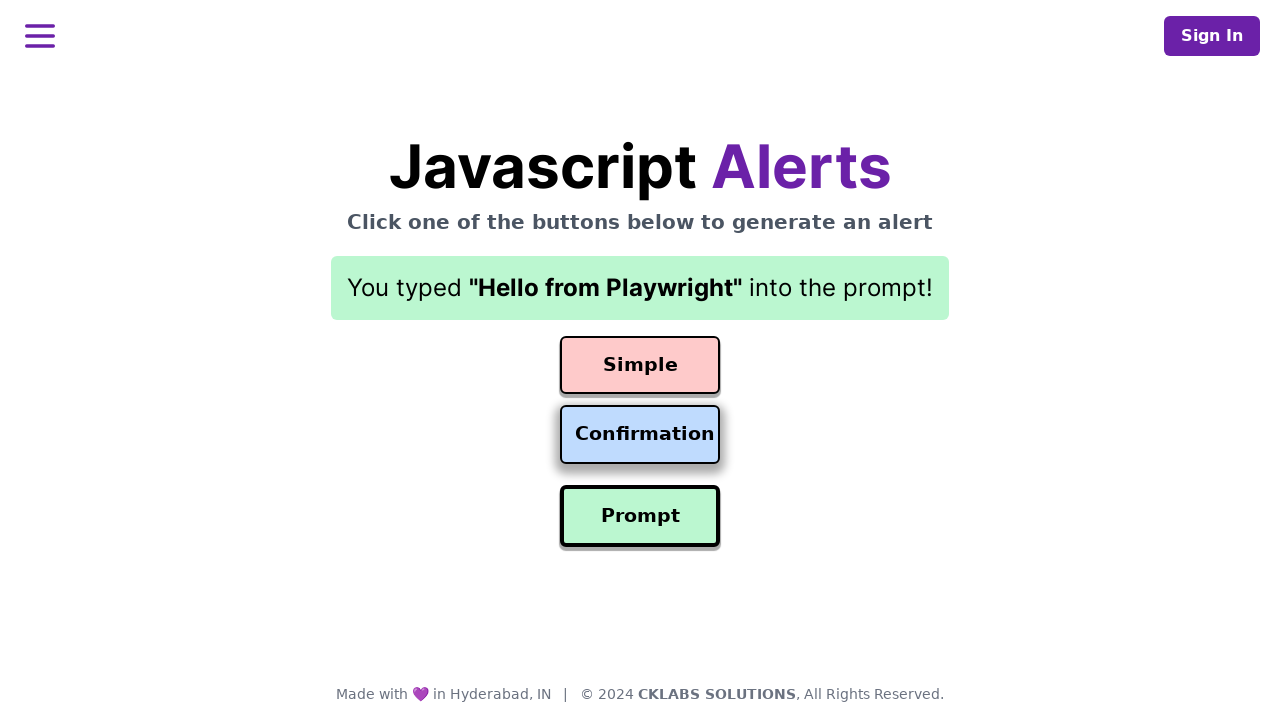